Tests the latitude/longitude to address conversion tool by entering coordinates and clicking the "Determine Address" button to get the location result

Starting URL: https://stevemorse.org/jcal/latlon.php

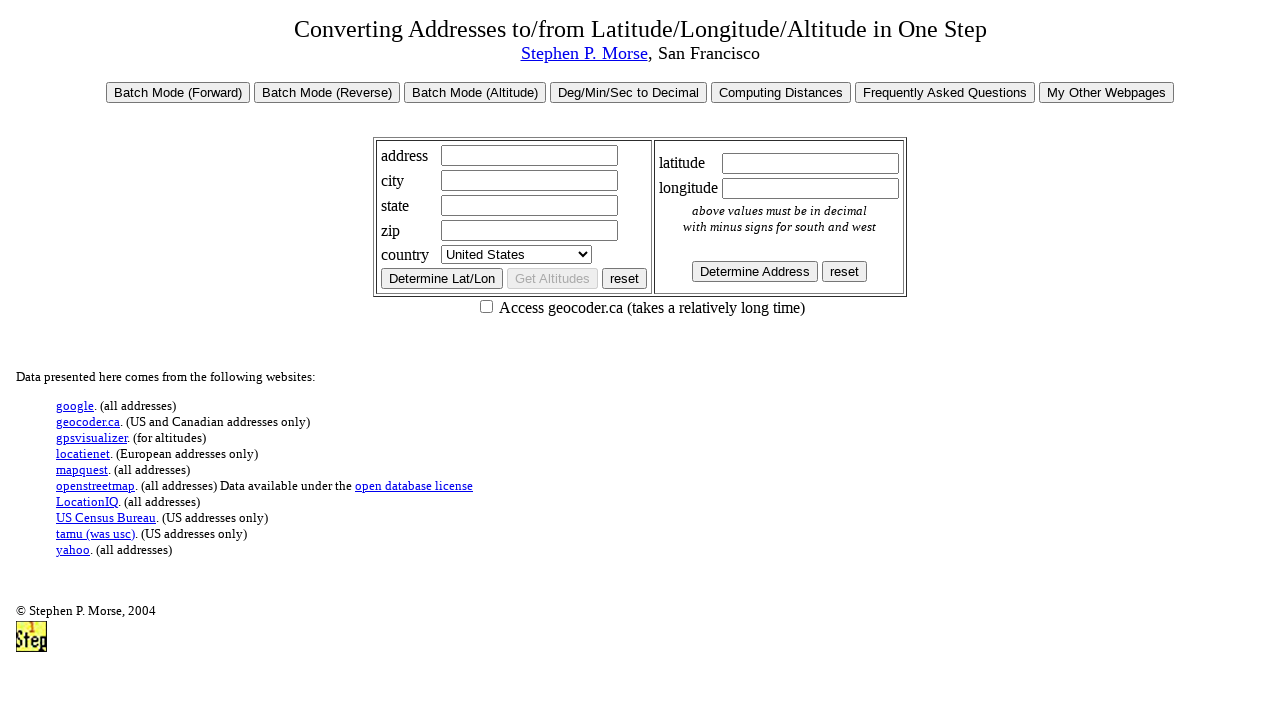

Located the iframe containing the form
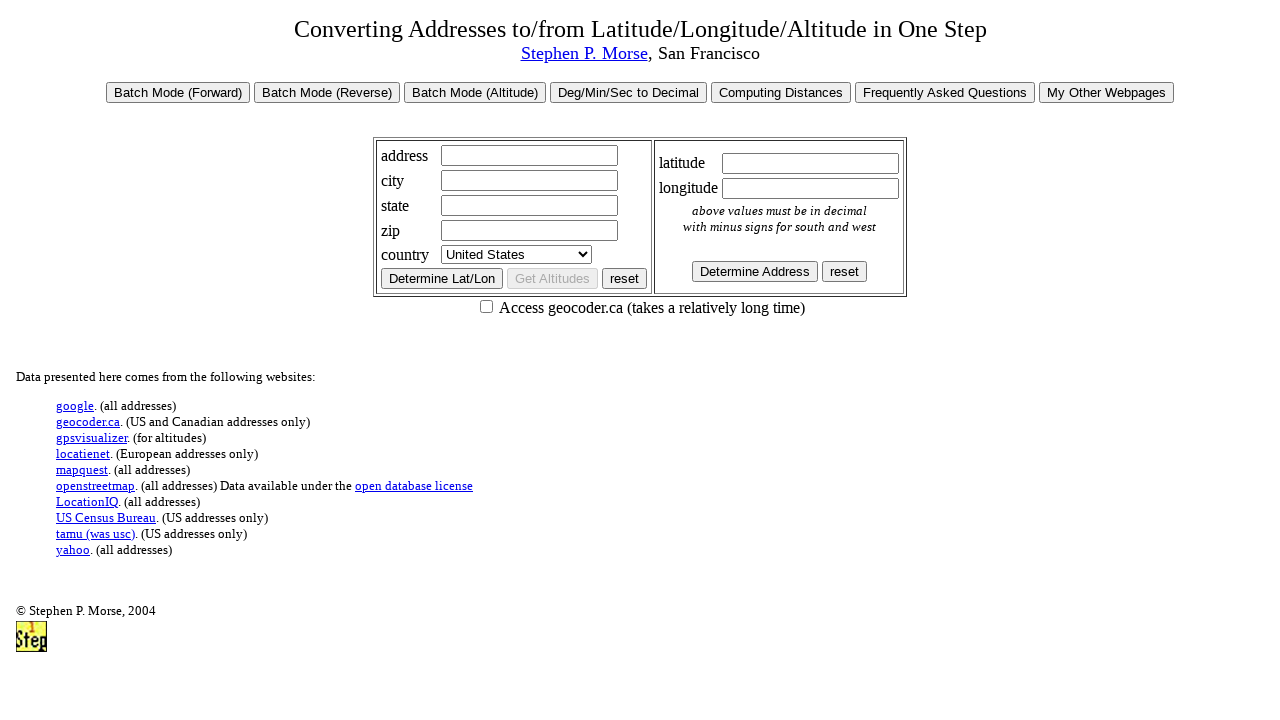

Filled latitude field with '19.0713236' on iframe >> nth=0 >> internal:control=enter-frame >> input[name='latitude']
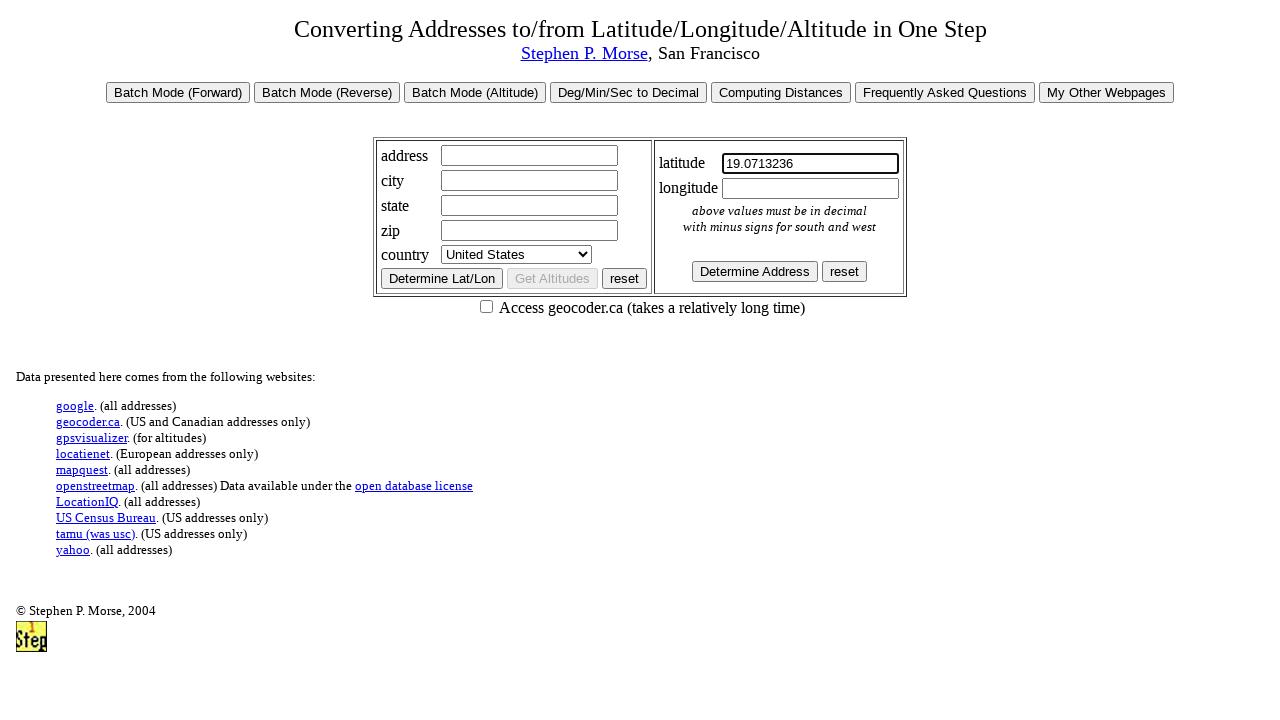

Filled longitude field with '73.076675' on iframe >> nth=0 >> internal:control=enter-frame >> input[name='longitude']
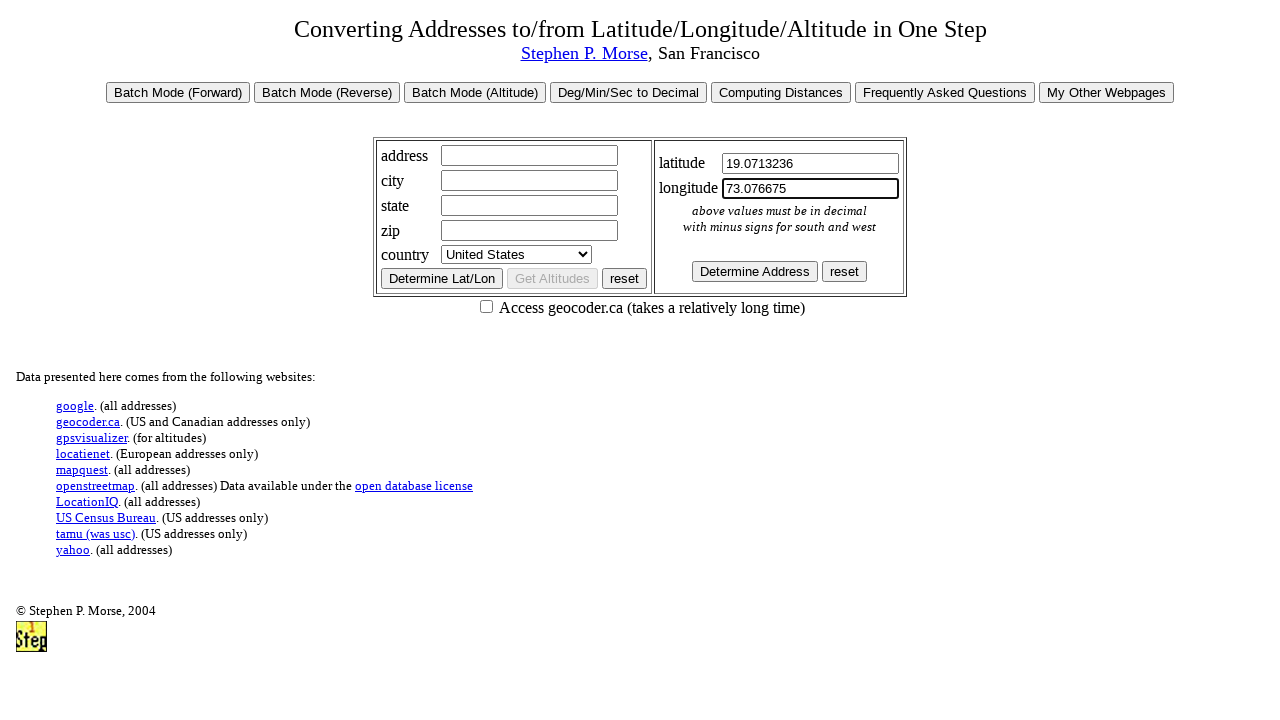

Clicked the 'Determine Address' button at (754, 271) on iframe >> nth=0 >> internal:control=enter-frame >> input[type='button'][value='D
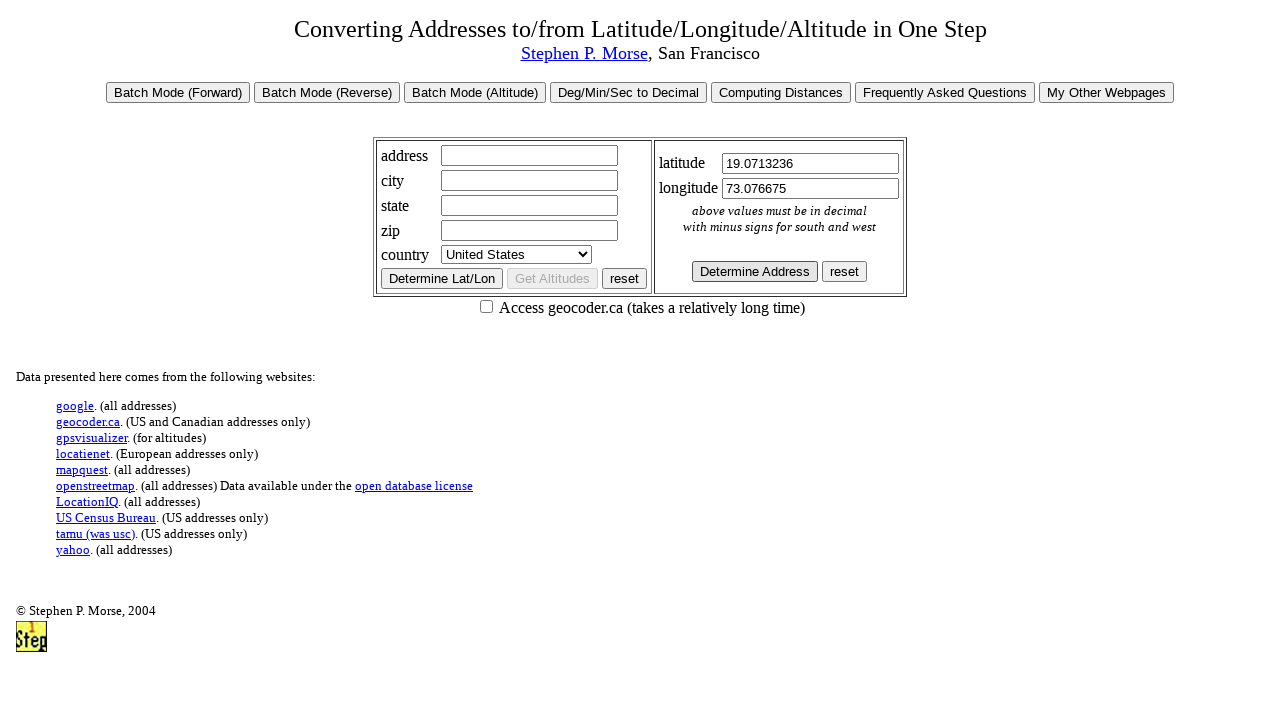

Waited for address result to load
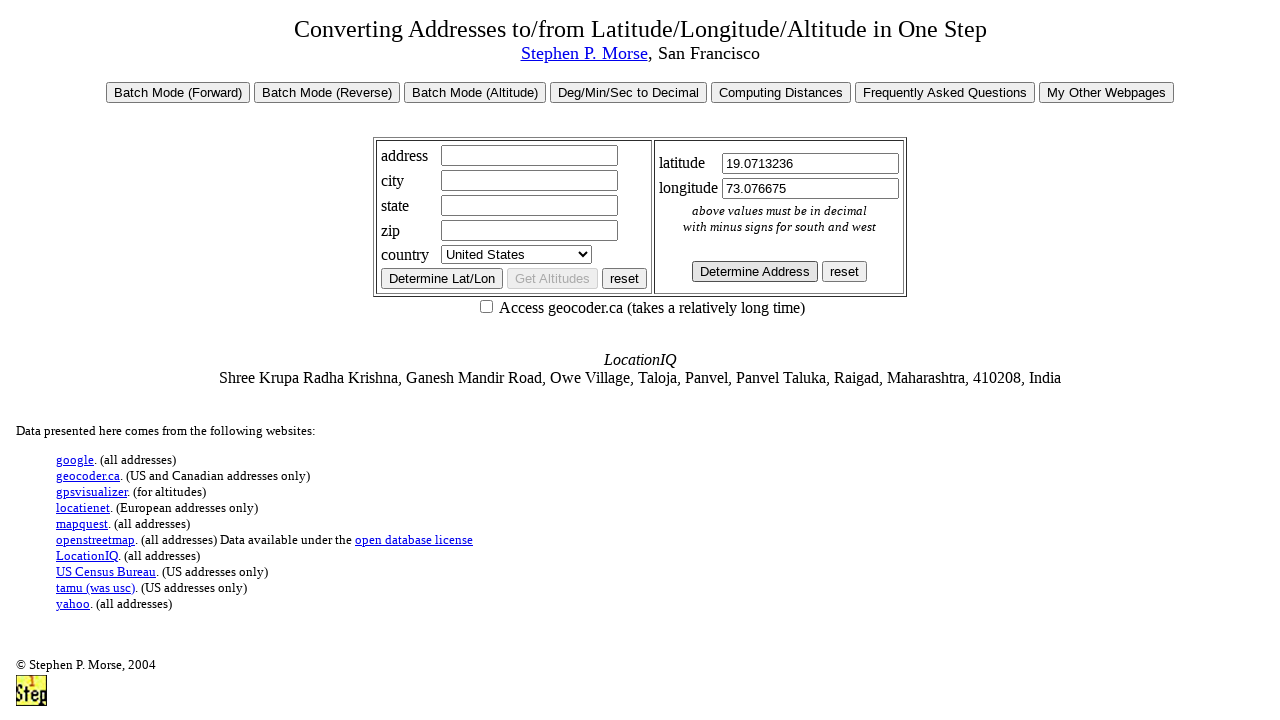

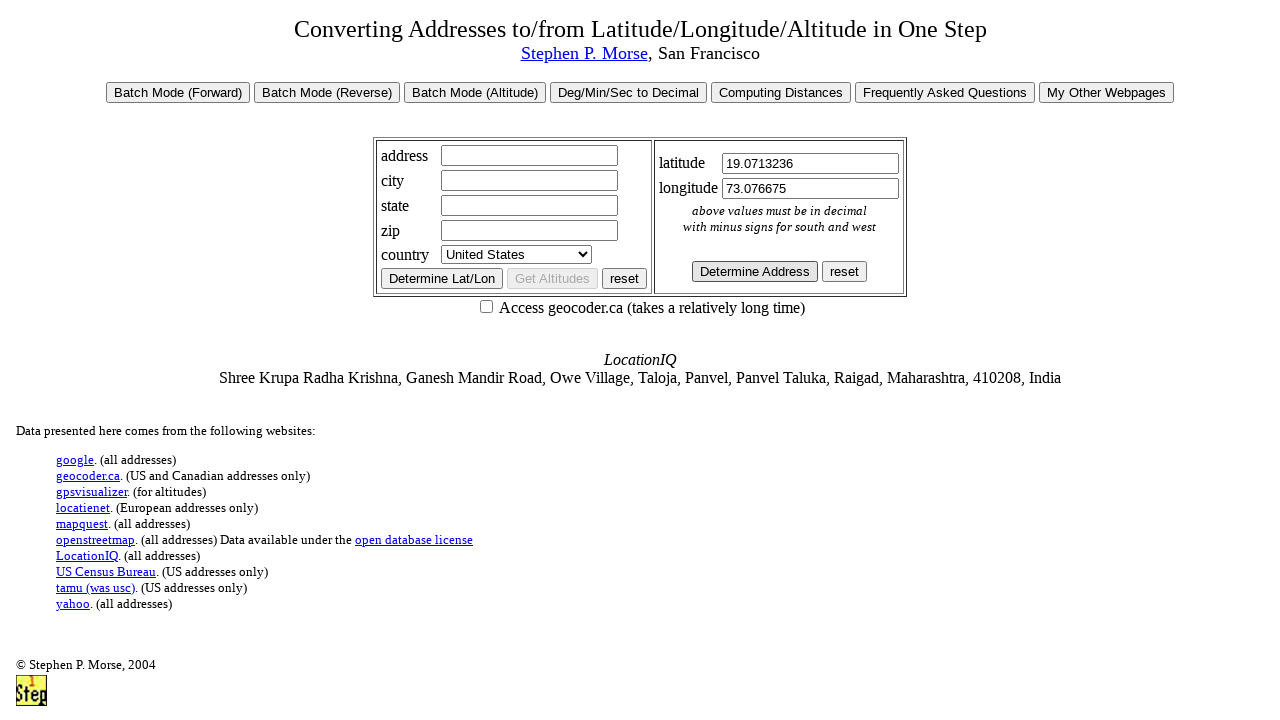